Tests the actiTime free online trial signup form by filling in personal details including first name, last name, email, and company name.

Starting URL: https://www.actitime.com/free-online-trial

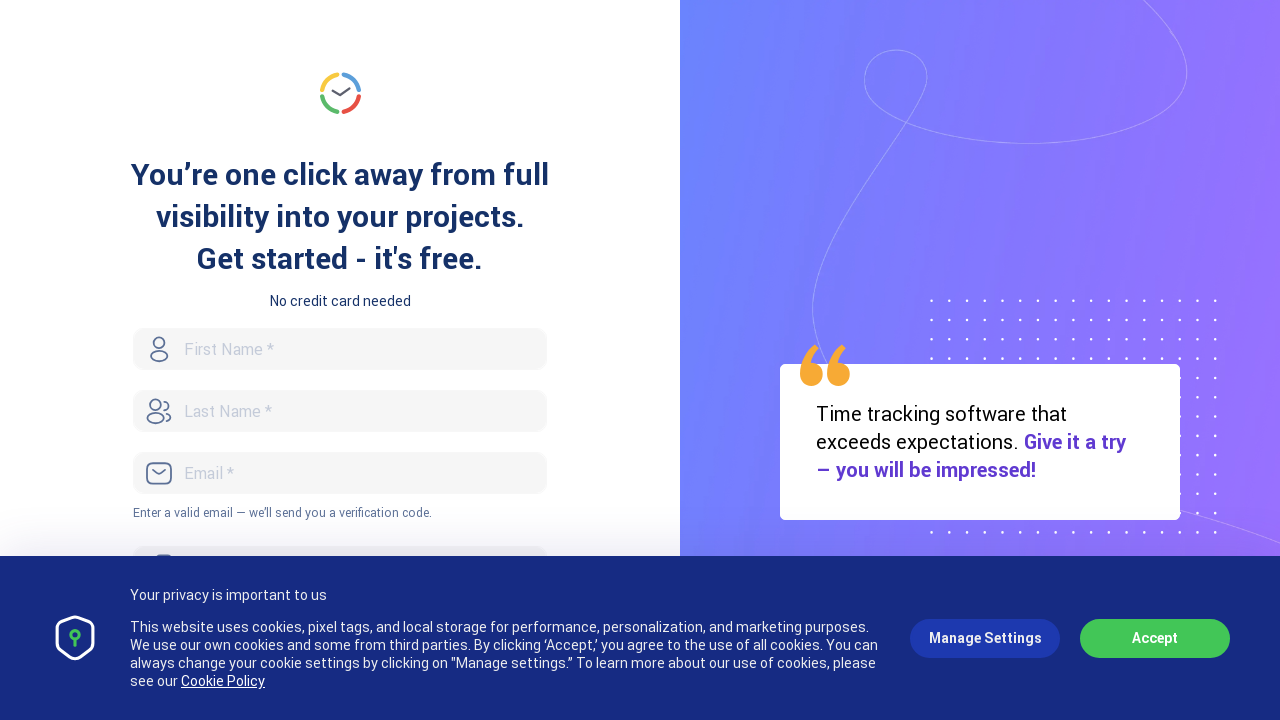

Filled first name field with 'Marcus' on #FirstName
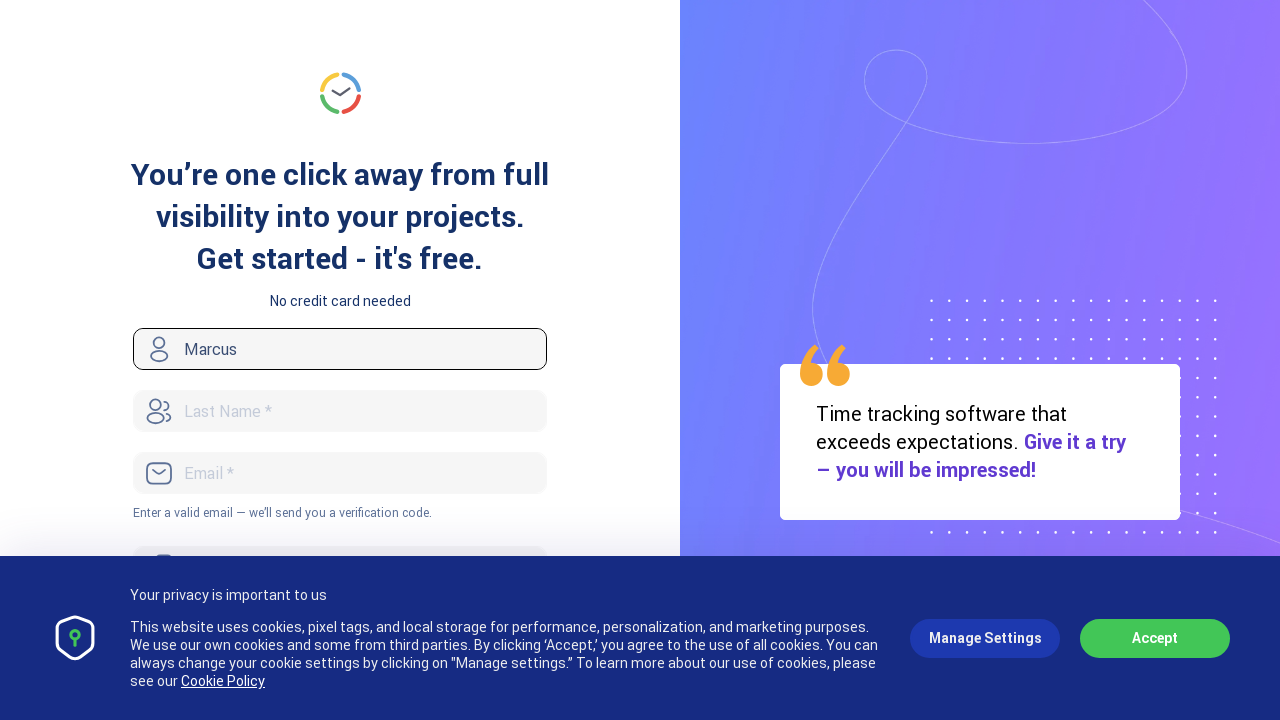

Filled last name field with 'Richardson' on #LastName
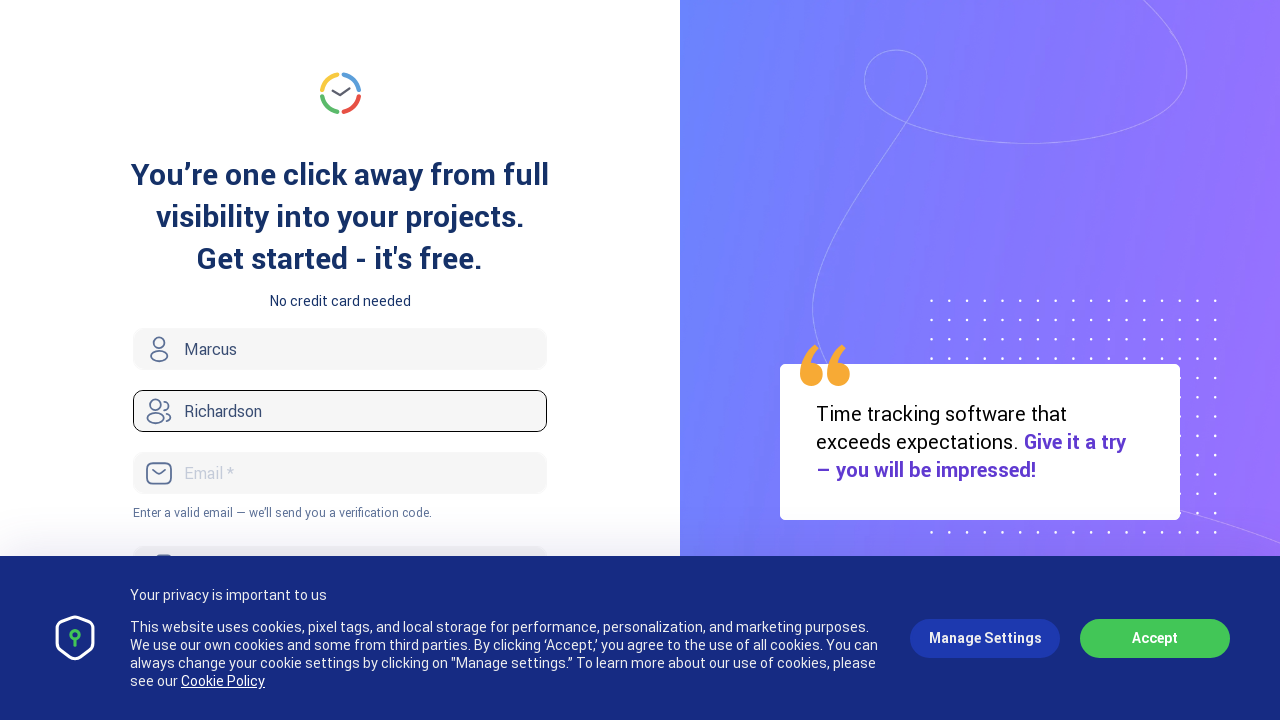

Filled email field with 'marcus.richardson@example.com' on #Email
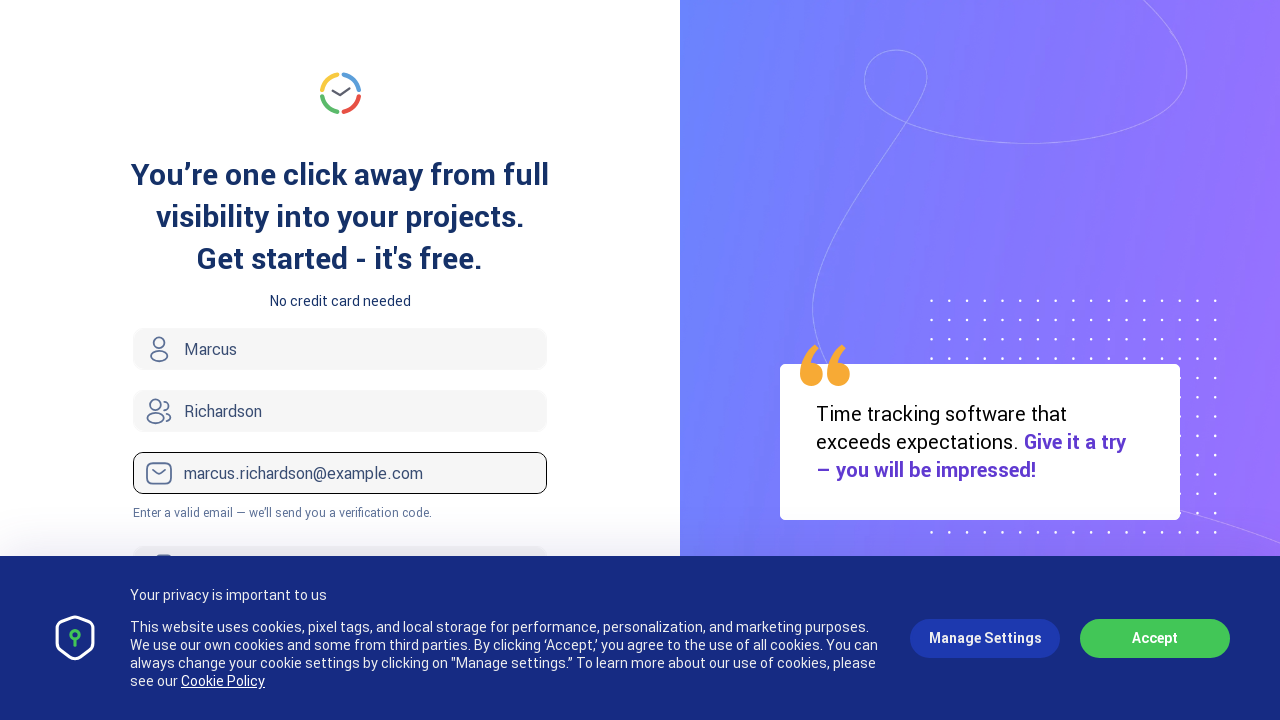

Filled company name field with 'TechSolutions Inc' on #Company
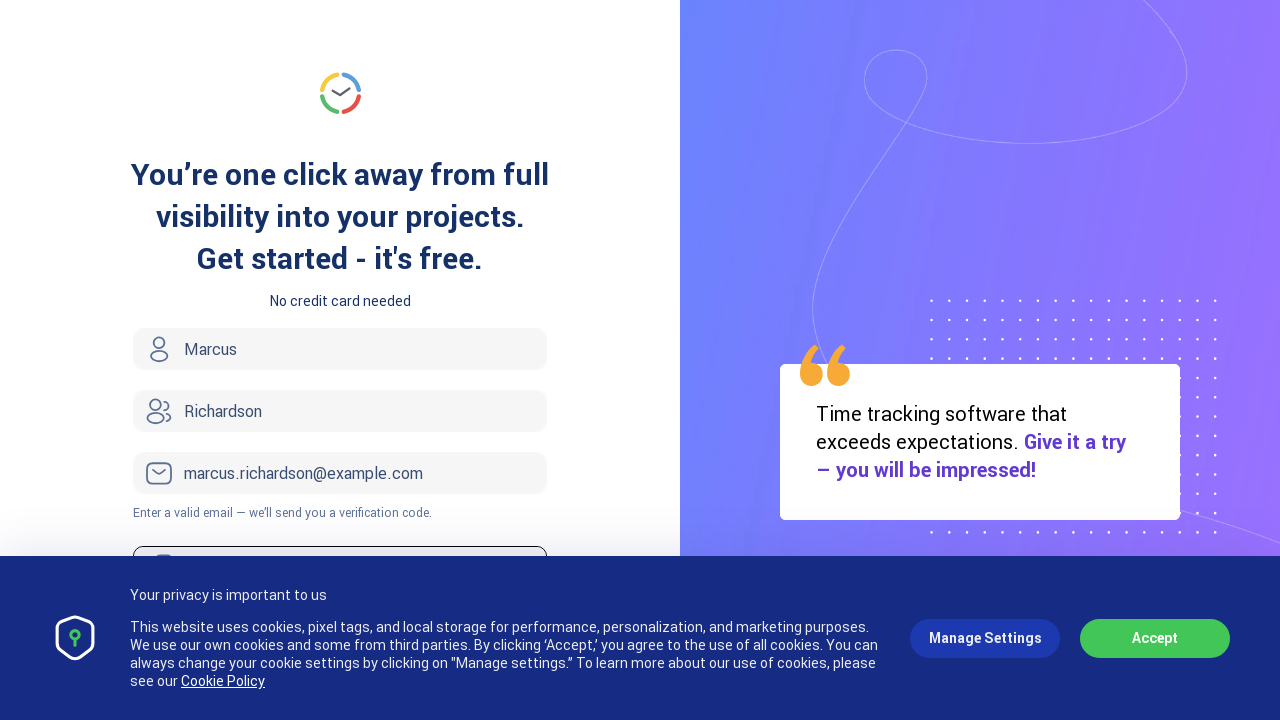

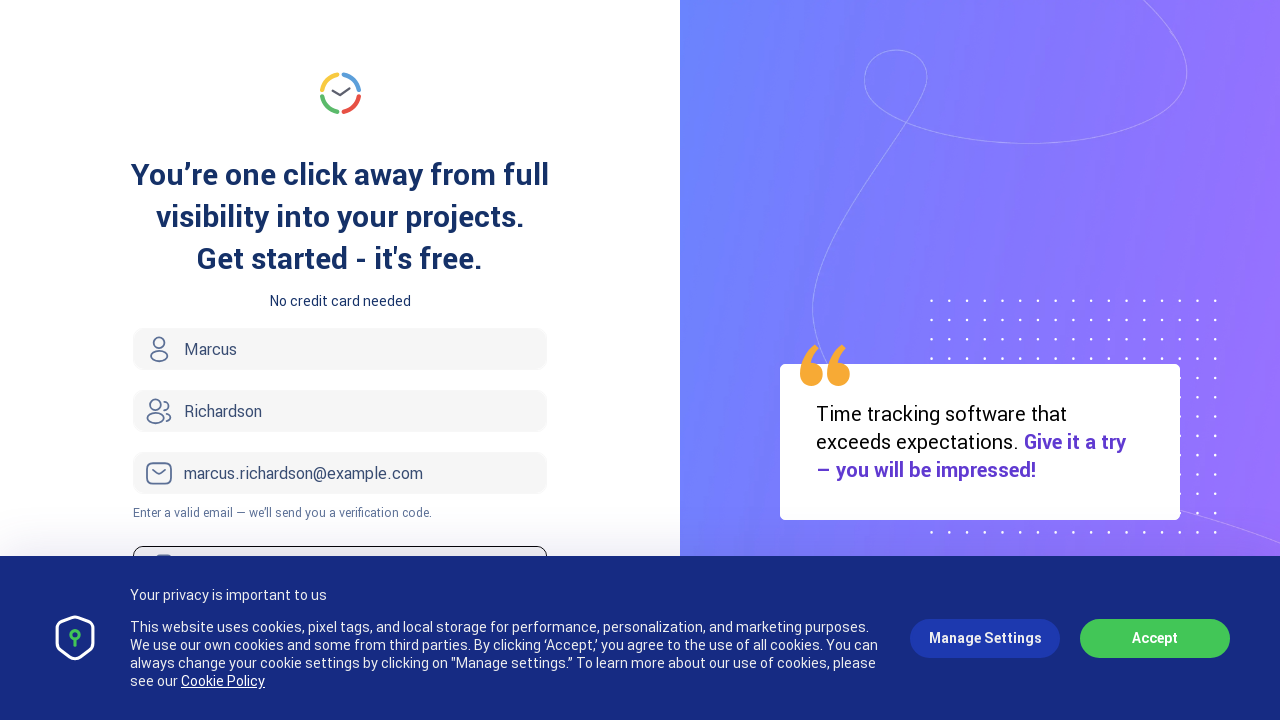